Tests unmarking completed todo items by unchecking their checkboxes.

Starting URL: https://demo.playwright.dev/todomvc

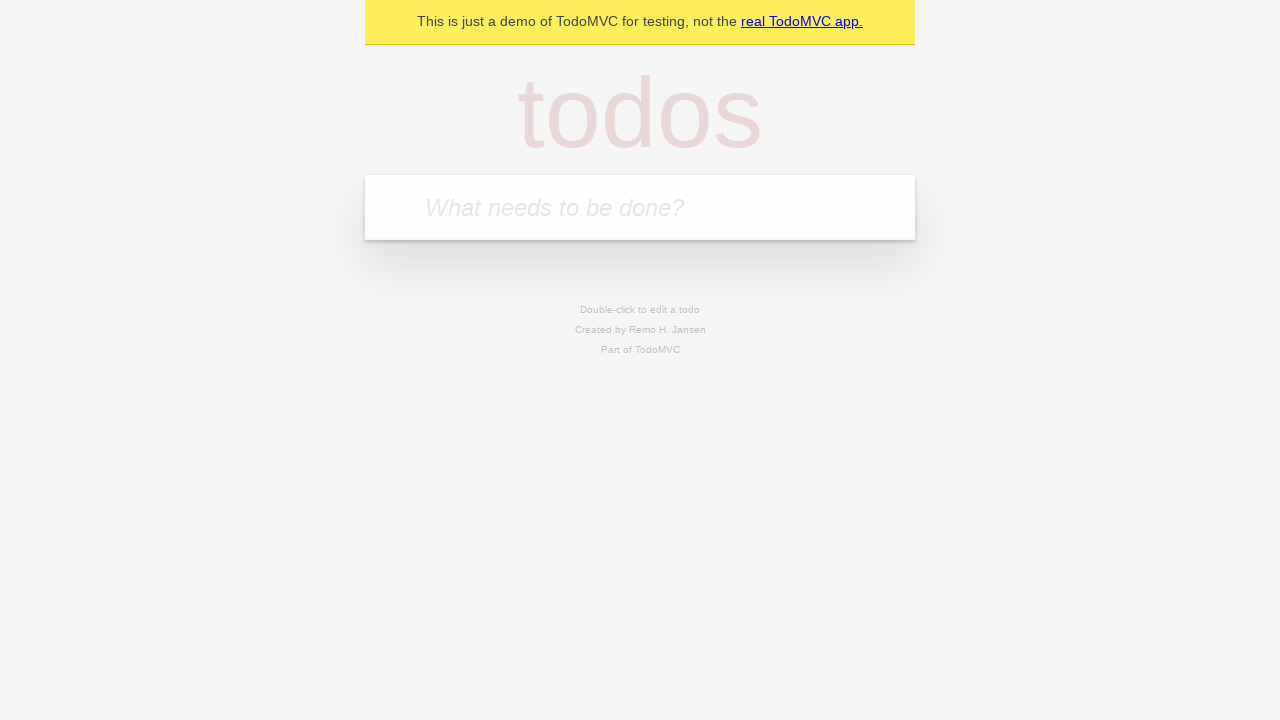

Filled todo input with 'buy some cheese' on internal:attr=[placeholder="What needs to be done?"i]
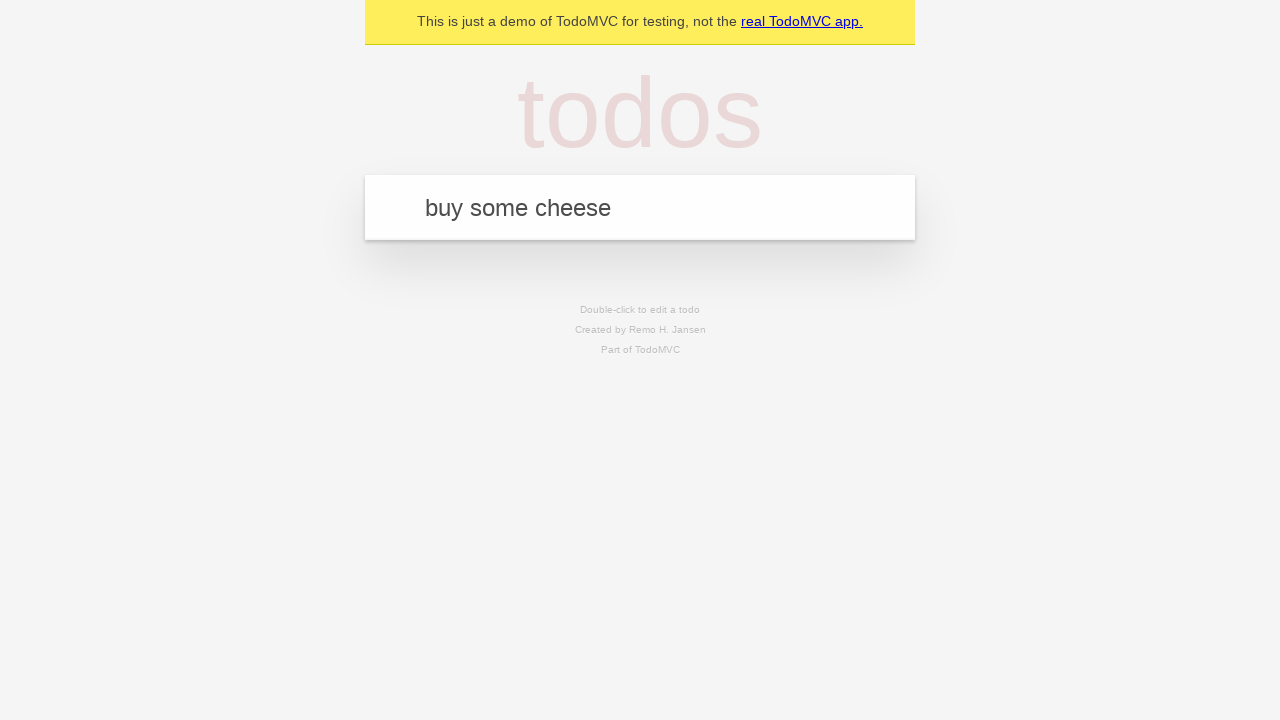

Pressed Enter to create todo item 'buy some cheese' on internal:attr=[placeholder="What needs to be done?"i]
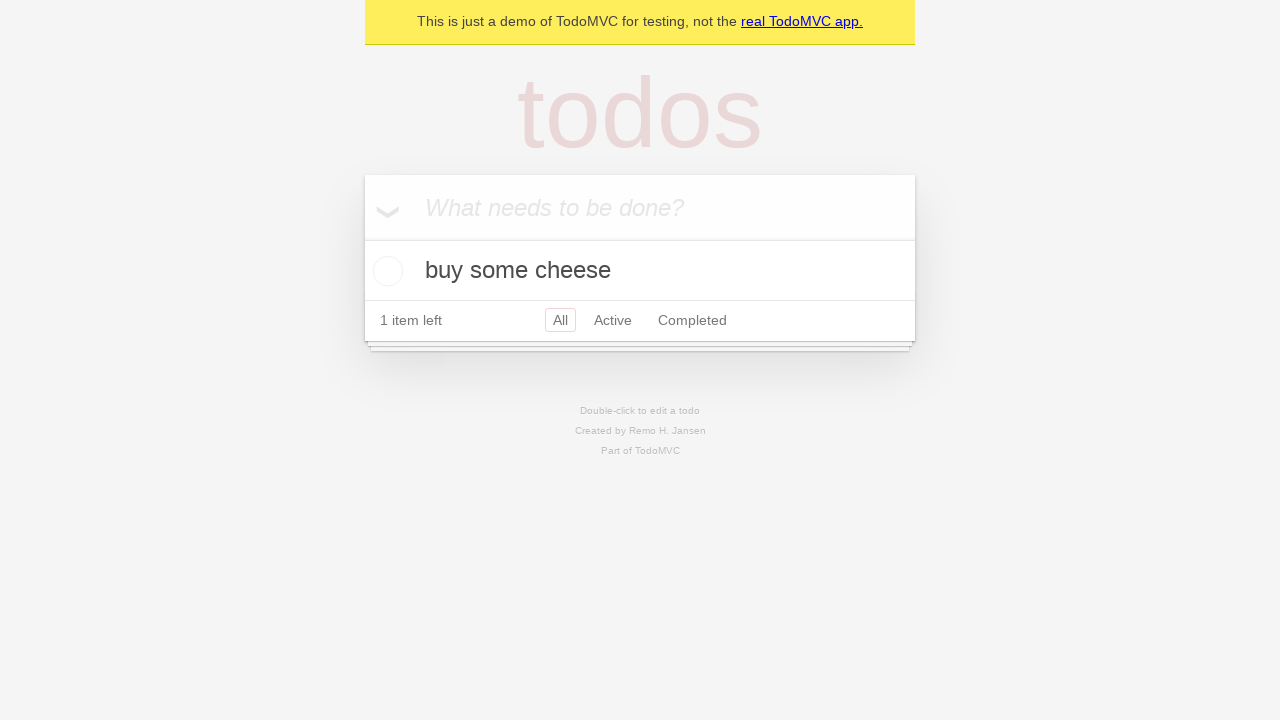

Filled todo input with 'feed the cat' on internal:attr=[placeholder="What needs to be done?"i]
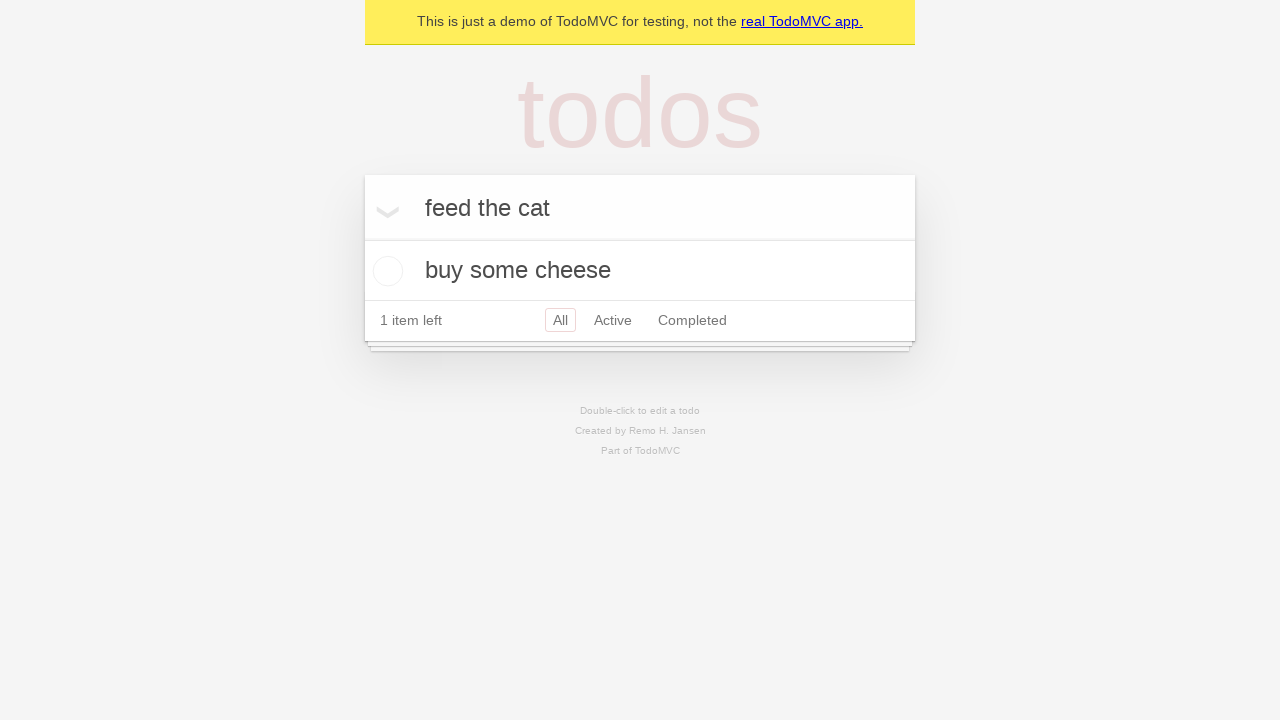

Pressed Enter to create todo item 'feed the cat' on internal:attr=[placeholder="What needs to be done?"i]
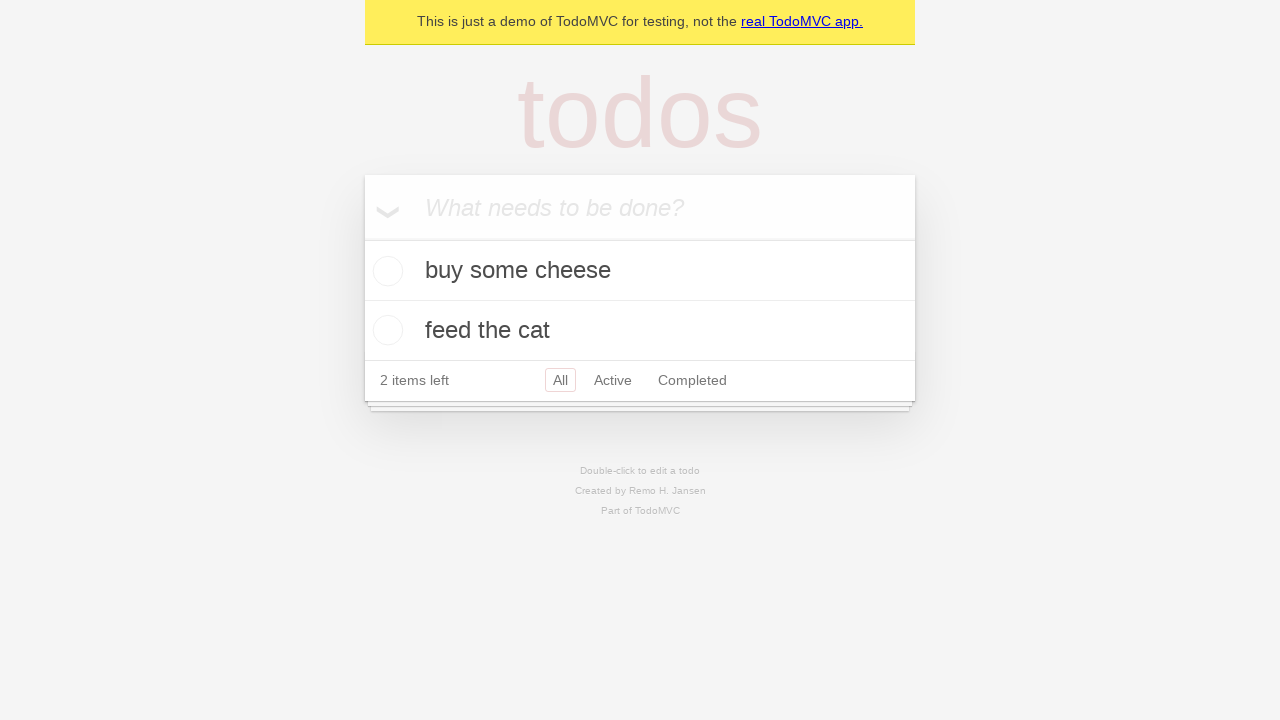

Waited for second todo item to appear
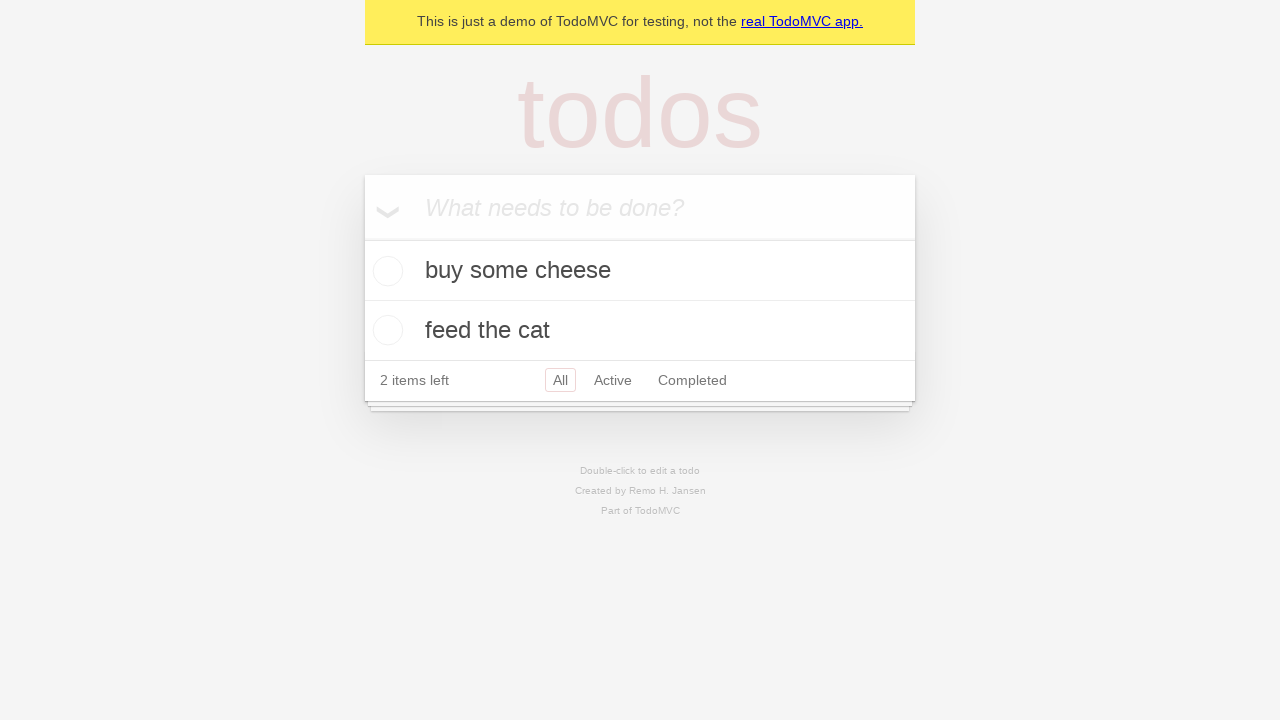

Located first todo item
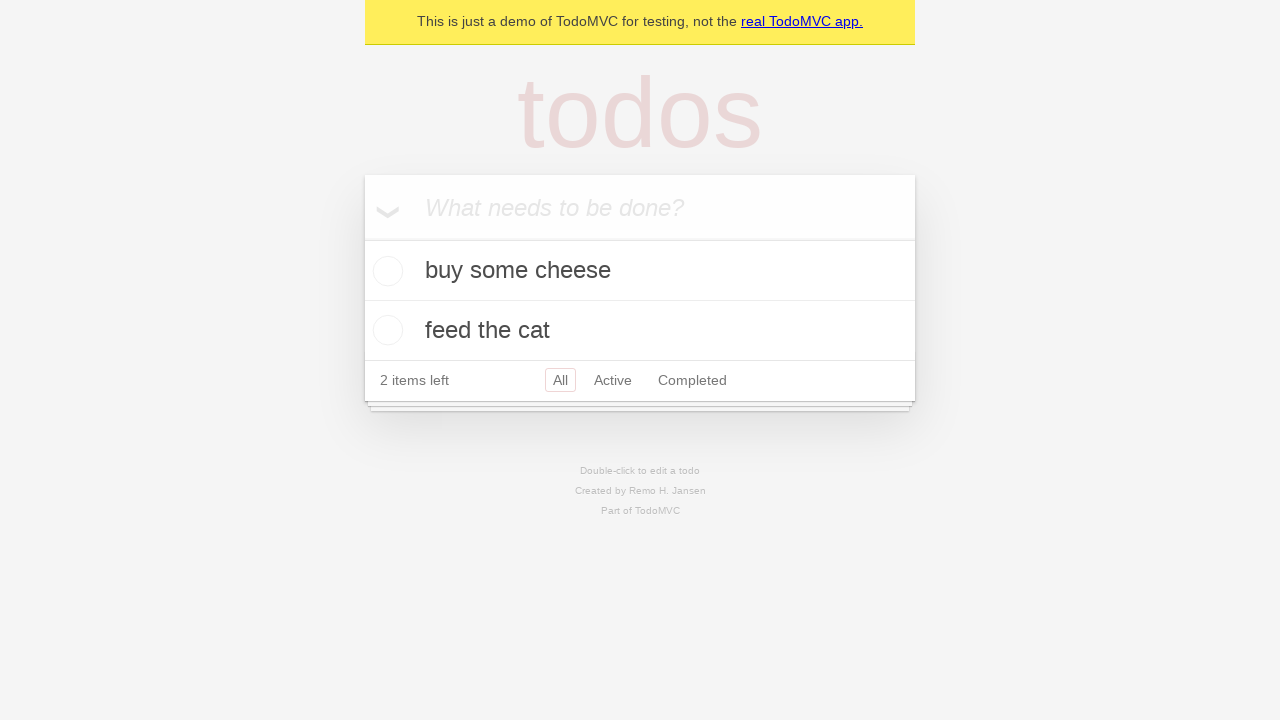

Located checkbox for first todo item
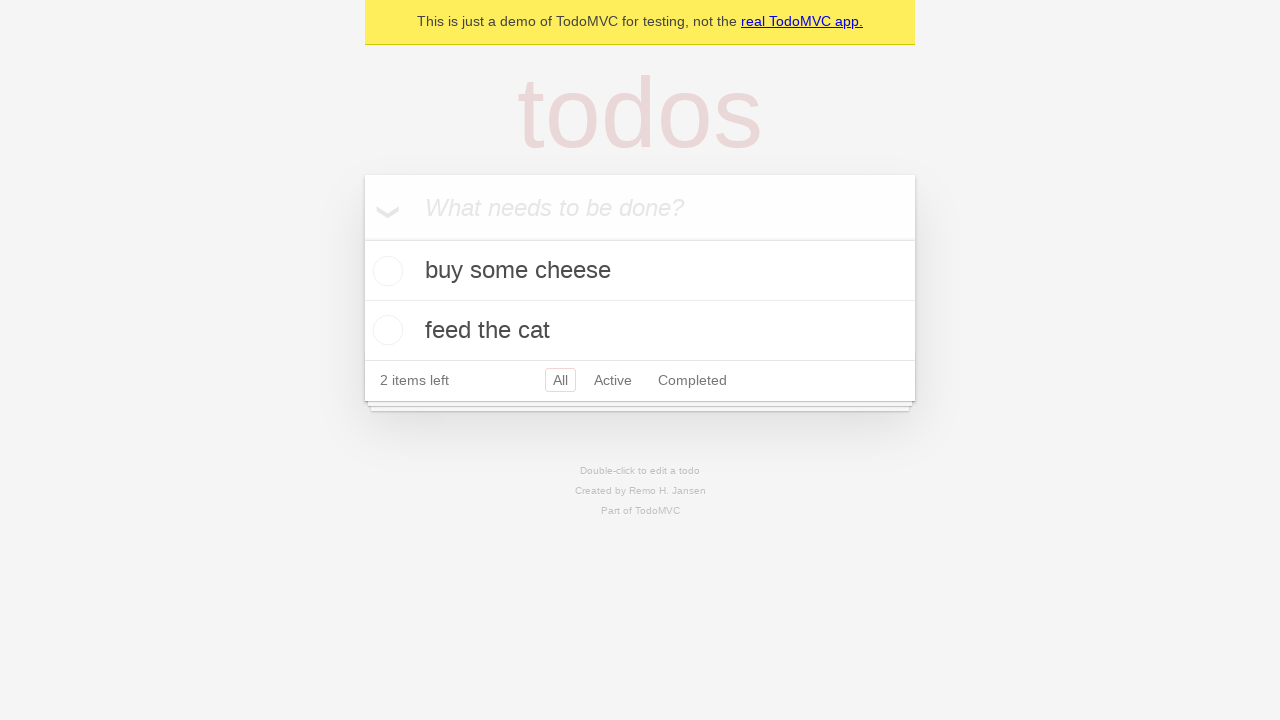

Checked the first todo item to mark it as complete at (385, 271) on [data-testid='todo-item'] >> nth=0 >> internal:role=checkbox
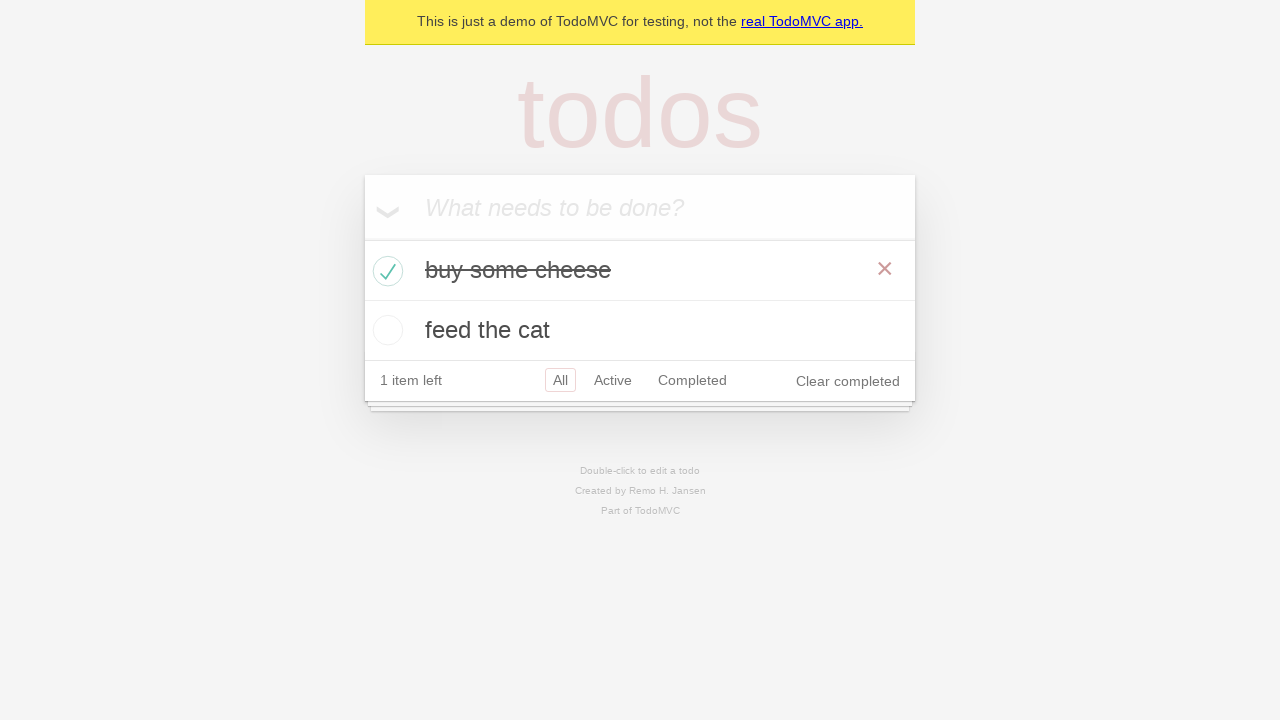

Unchecked the first todo item to mark it as incomplete at (385, 271) on [data-testid='todo-item'] >> nth=0 >> internal:role=checkbox
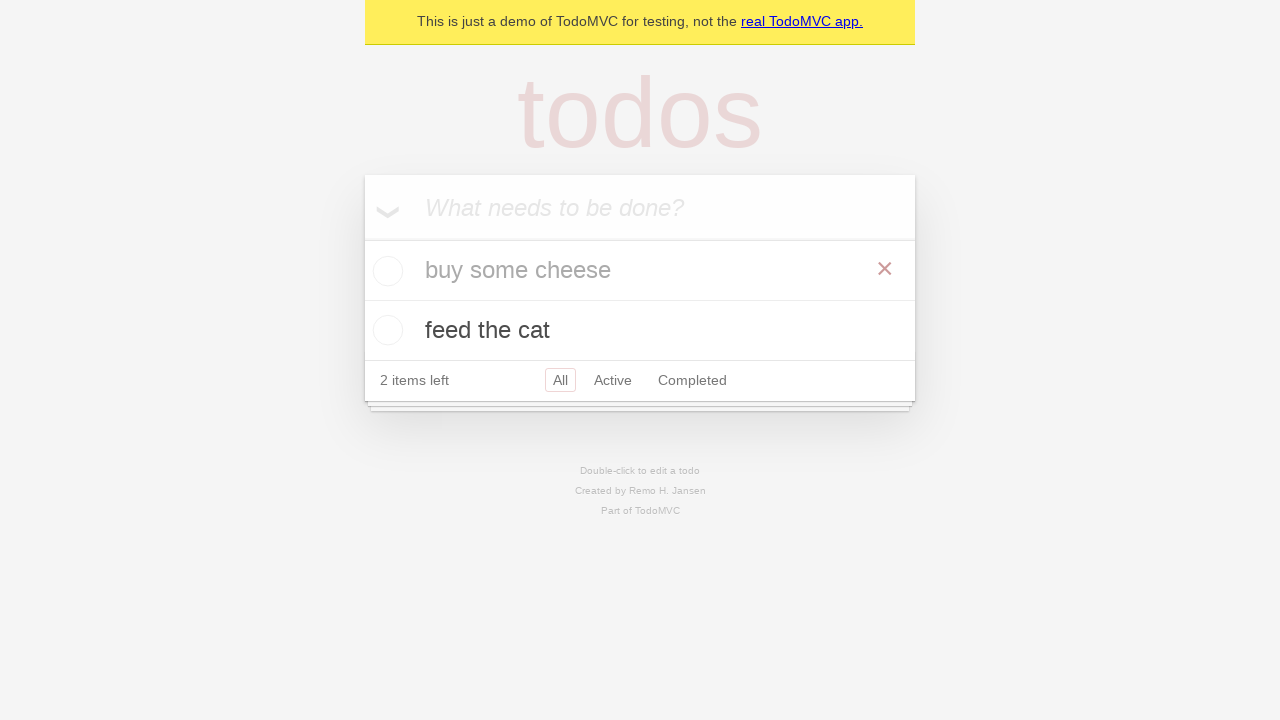

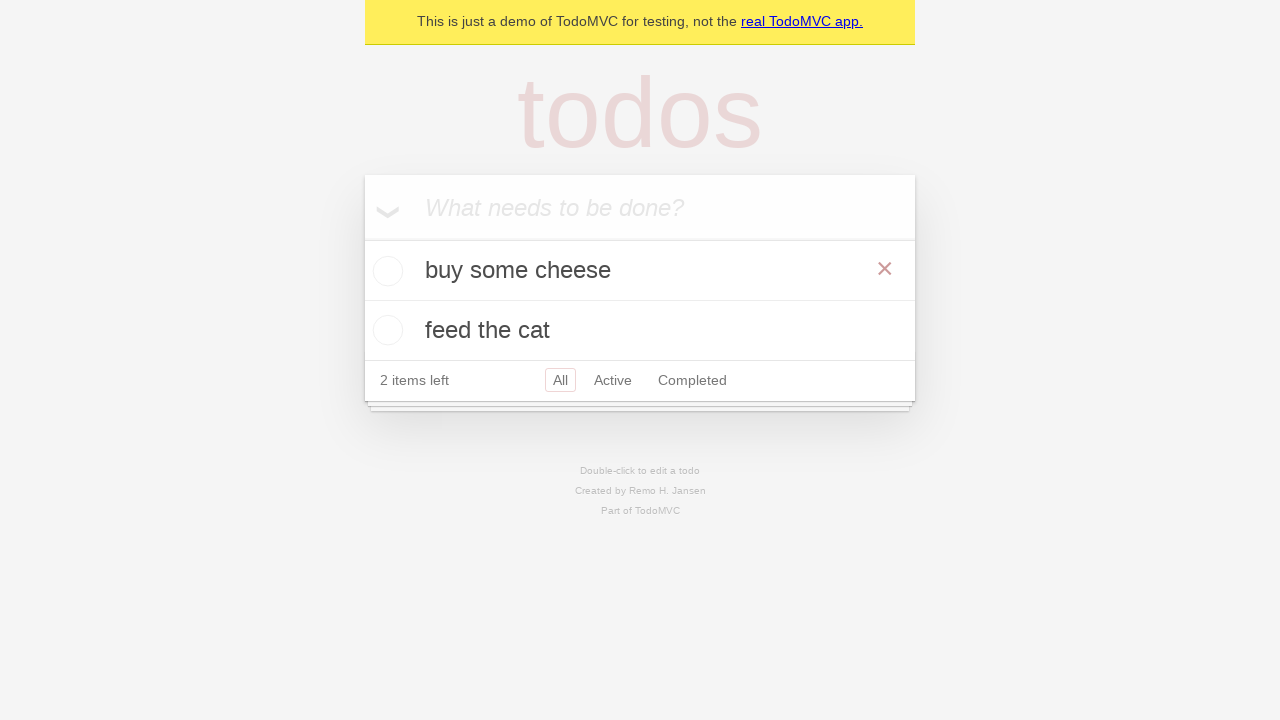